Tests closing the contact form modal by clicking the Contact link and then closing the modal

Starting URL: https://www.demoblaze.com

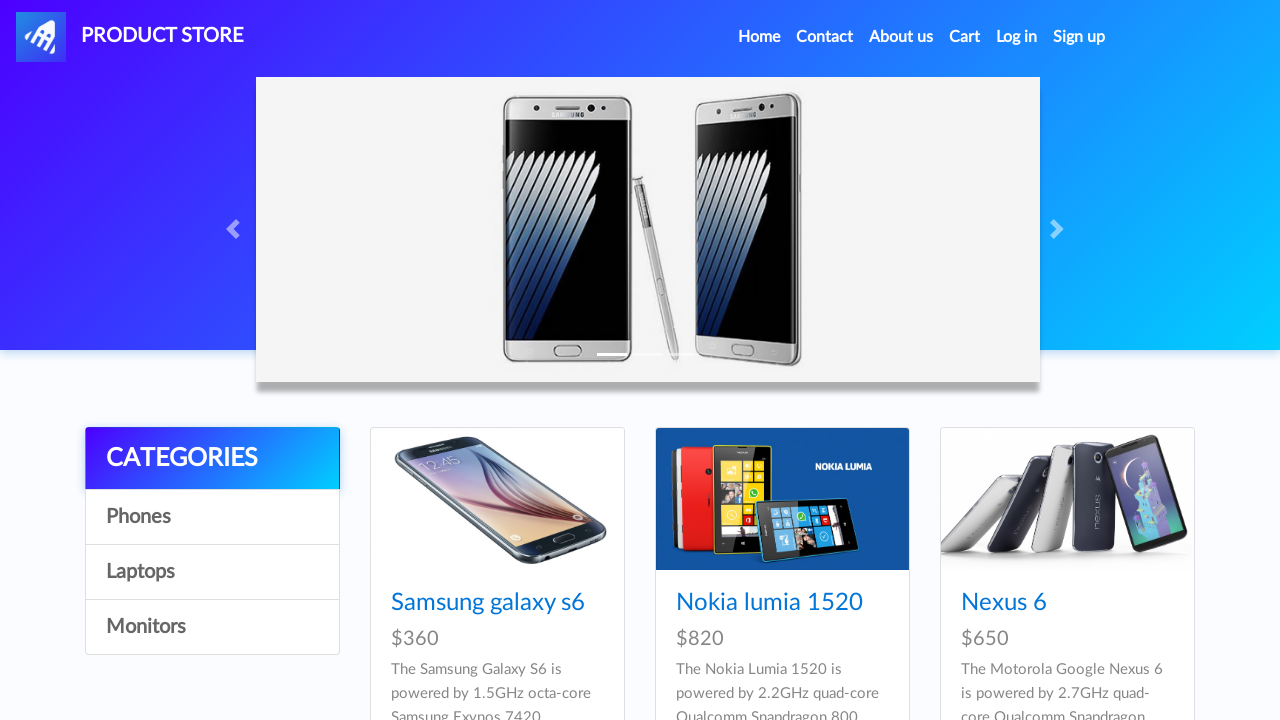

Clicked Contact link to open modal at (825, 37) on a:text('Contact')
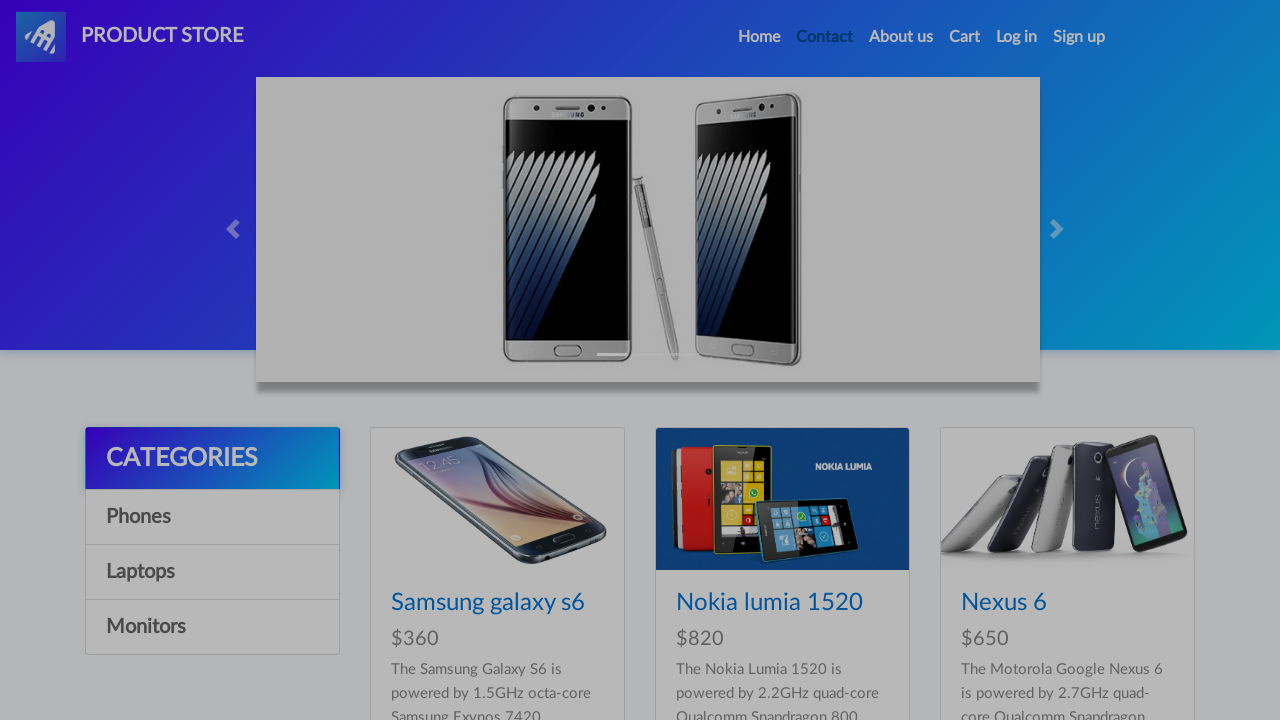

Contact modal appeared with close button visible
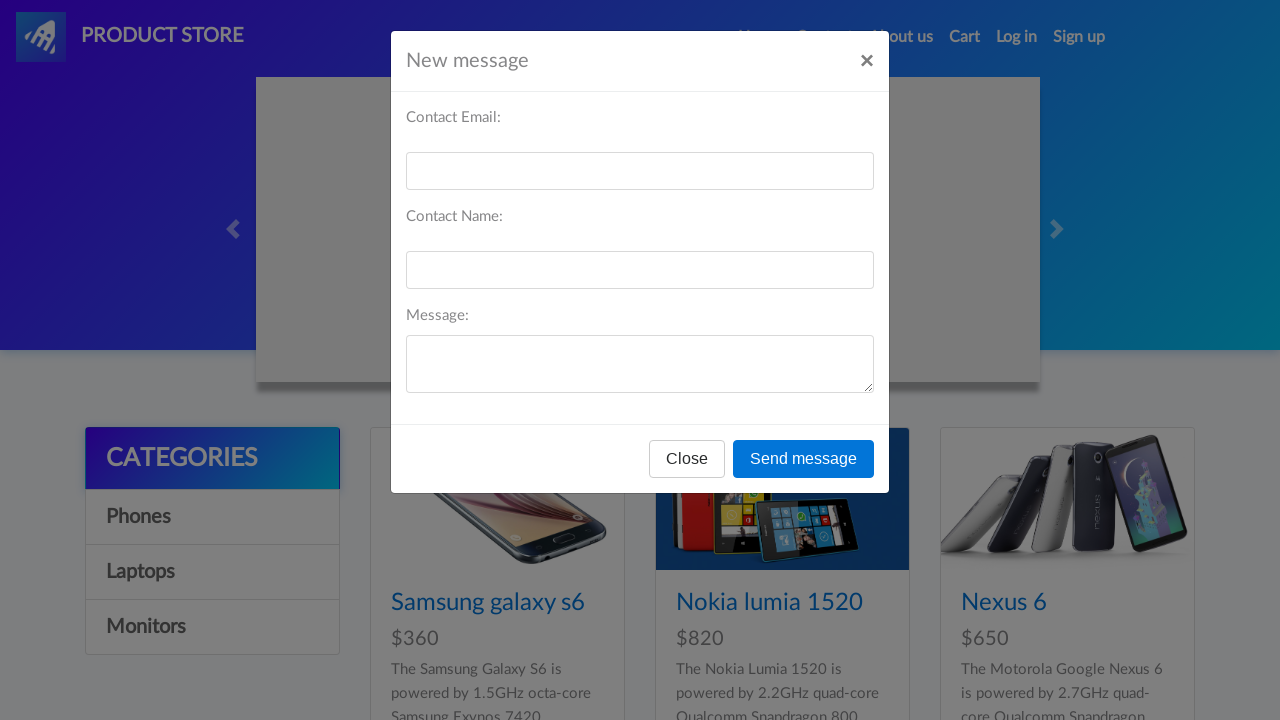

Clicked close button to dismiss contact modal at (687, 459) on #exampleModal .btn-secondary
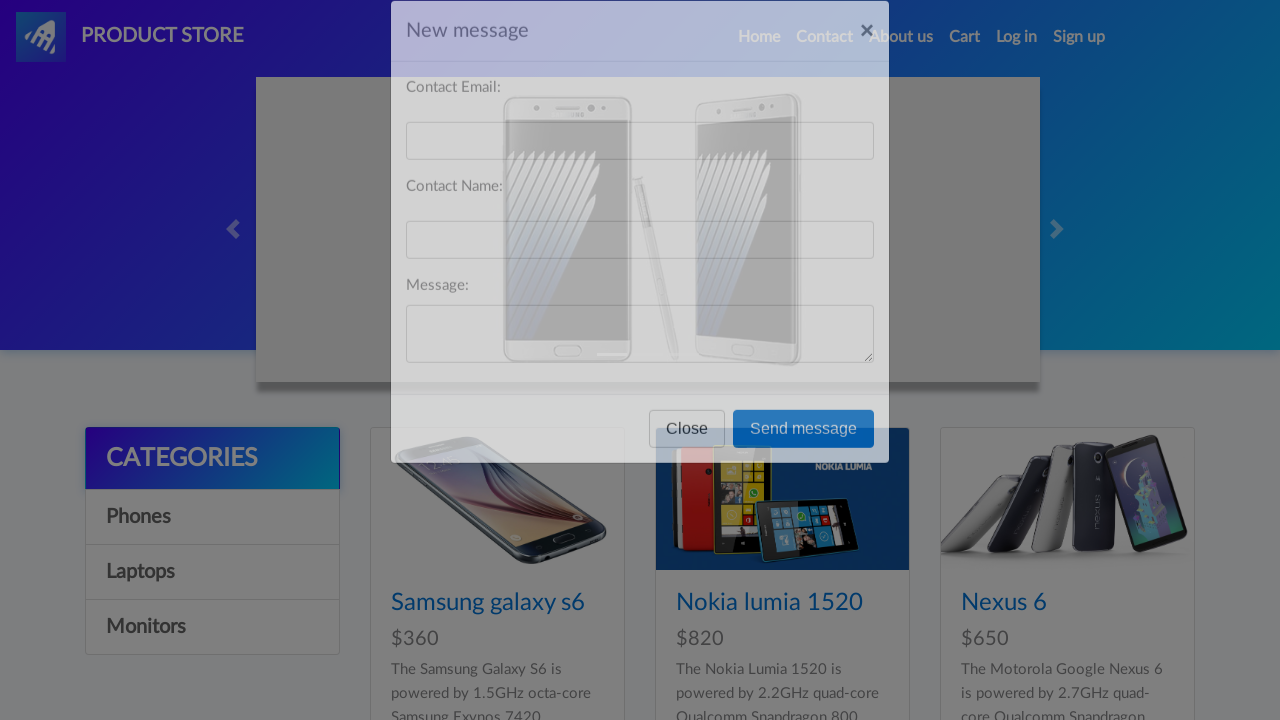

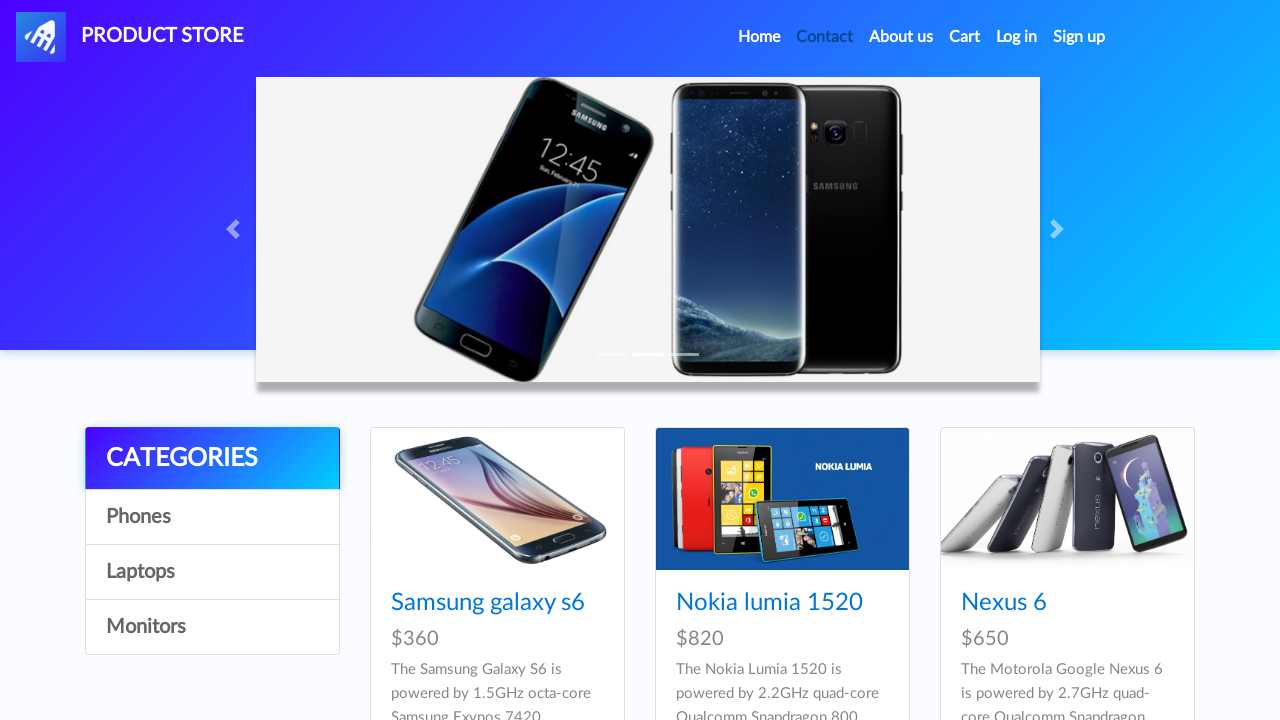